Tests that there are 5 elements with class "test" on the page and verifies the value of the second button is "This is also a button"

Starting URL: https://kristinek.github.io/site/examples/locators

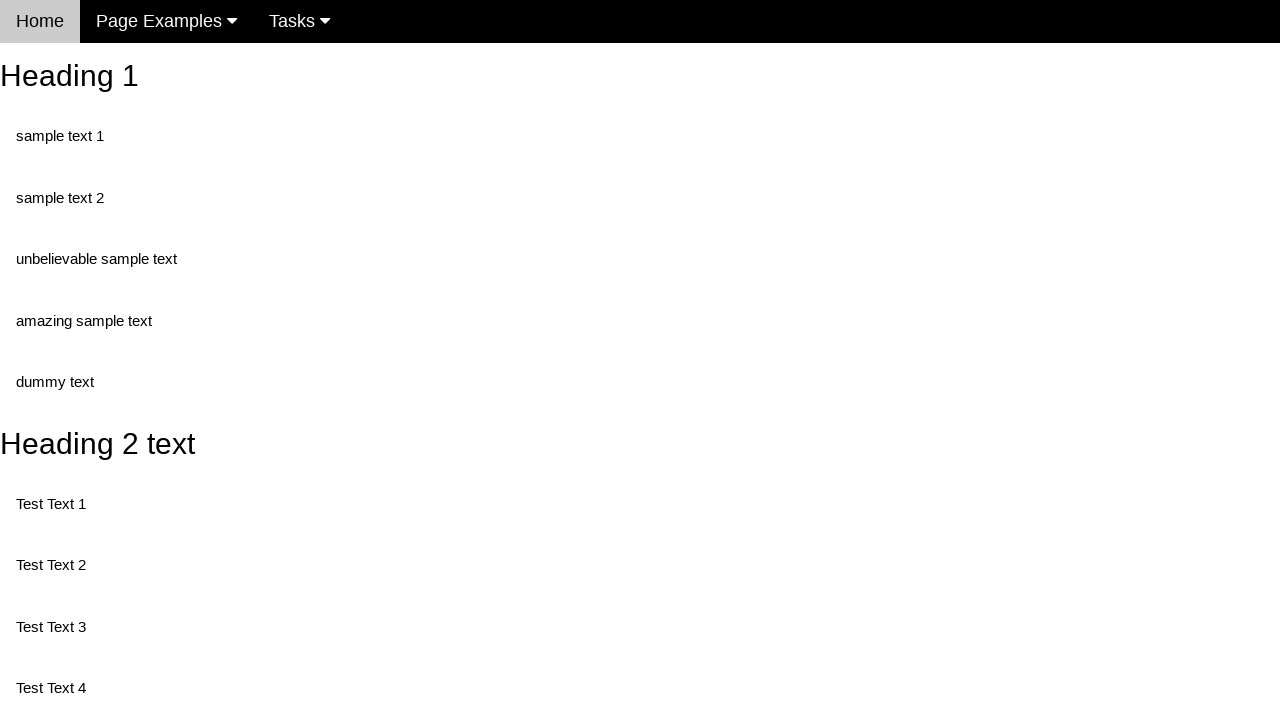

Navigated to locators example page
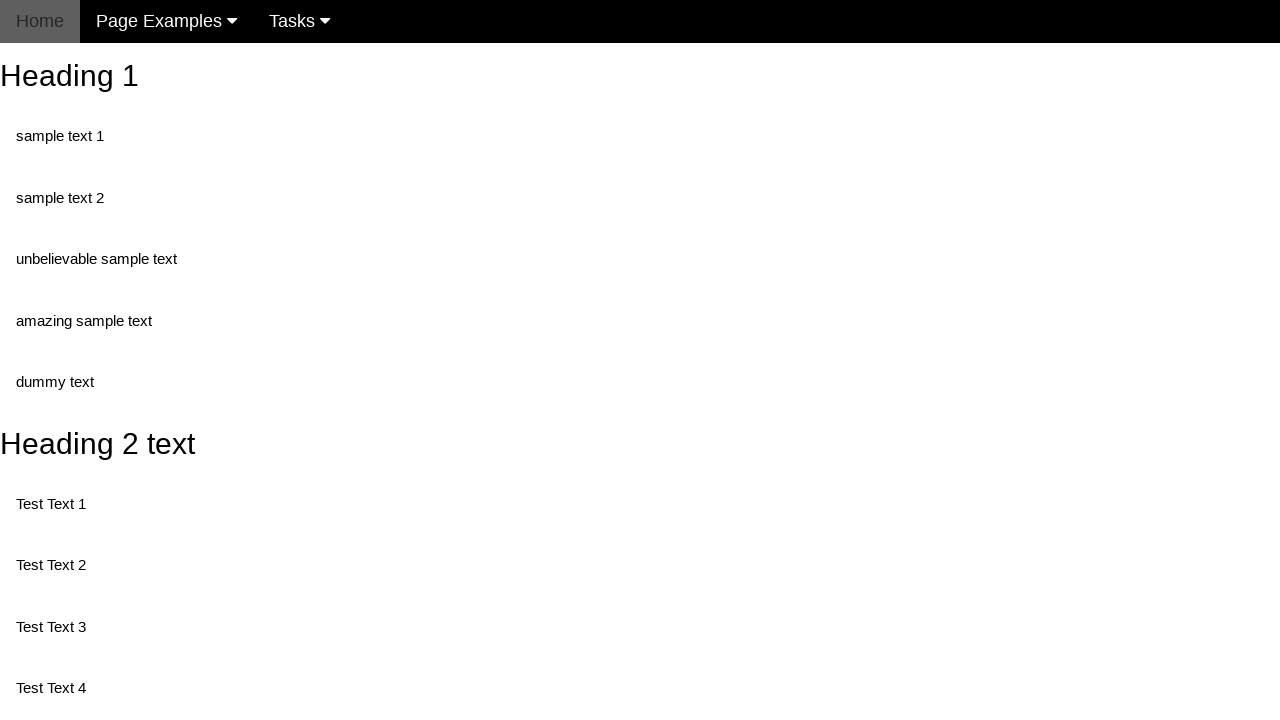

Retrieved all elements with class 'test'
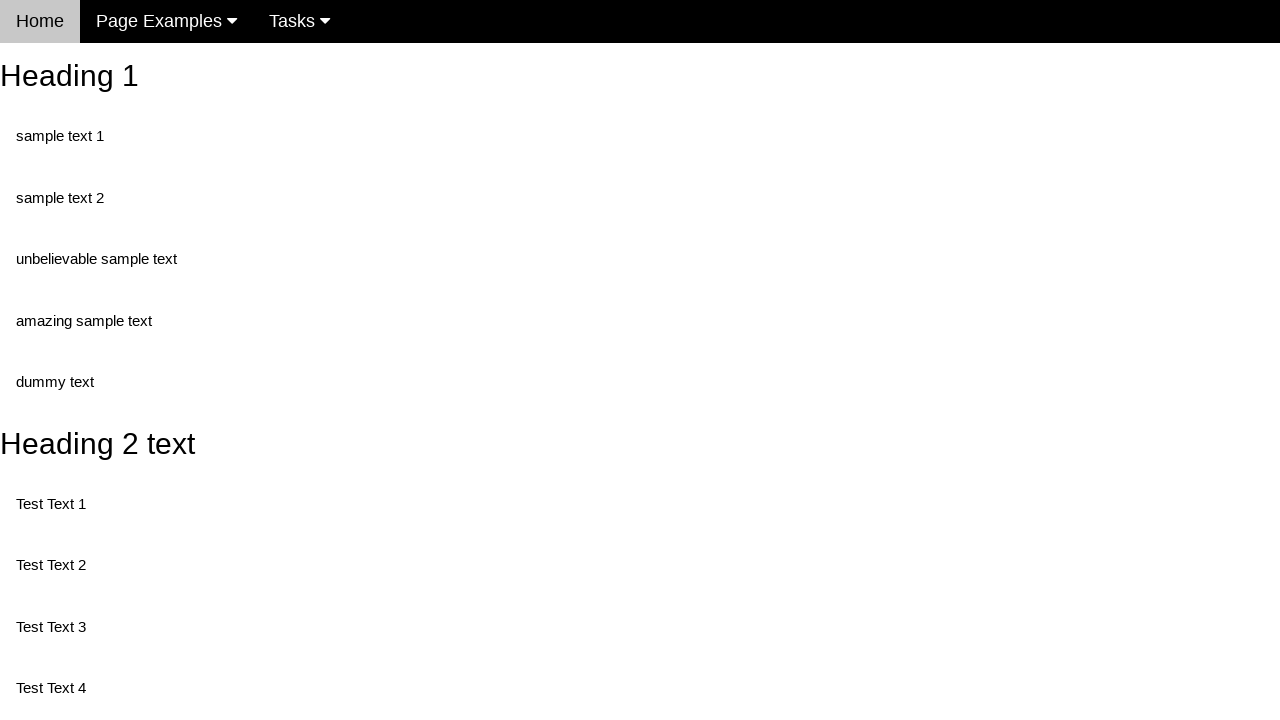

Verified that there are exactly 5 elements with class 'test'
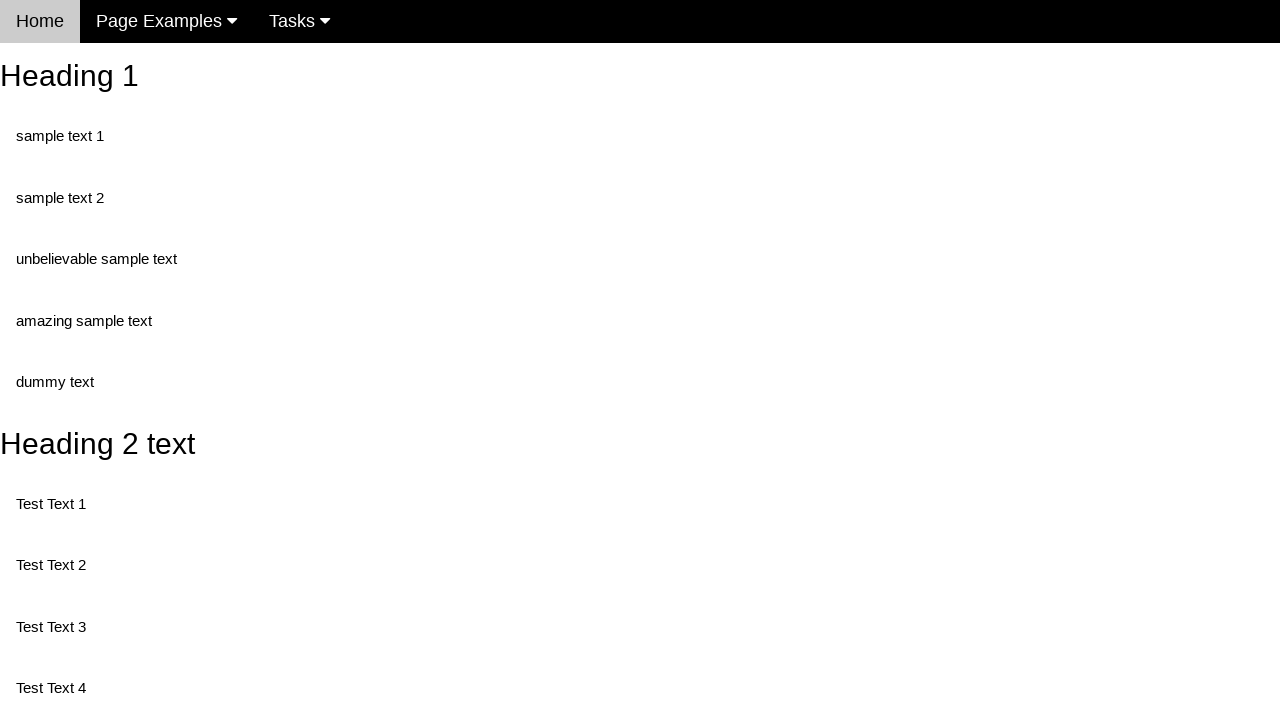

Retrieved value attribute from second button element
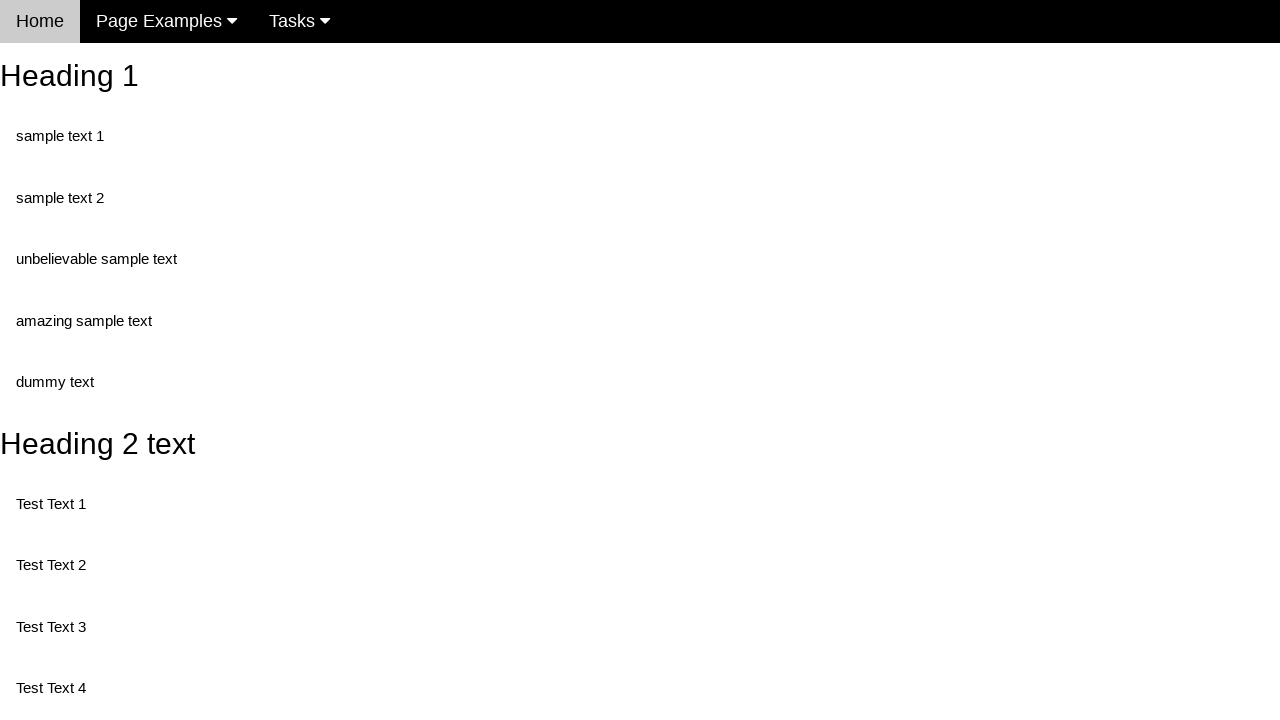

Verified that second button value is 'This is also a button'
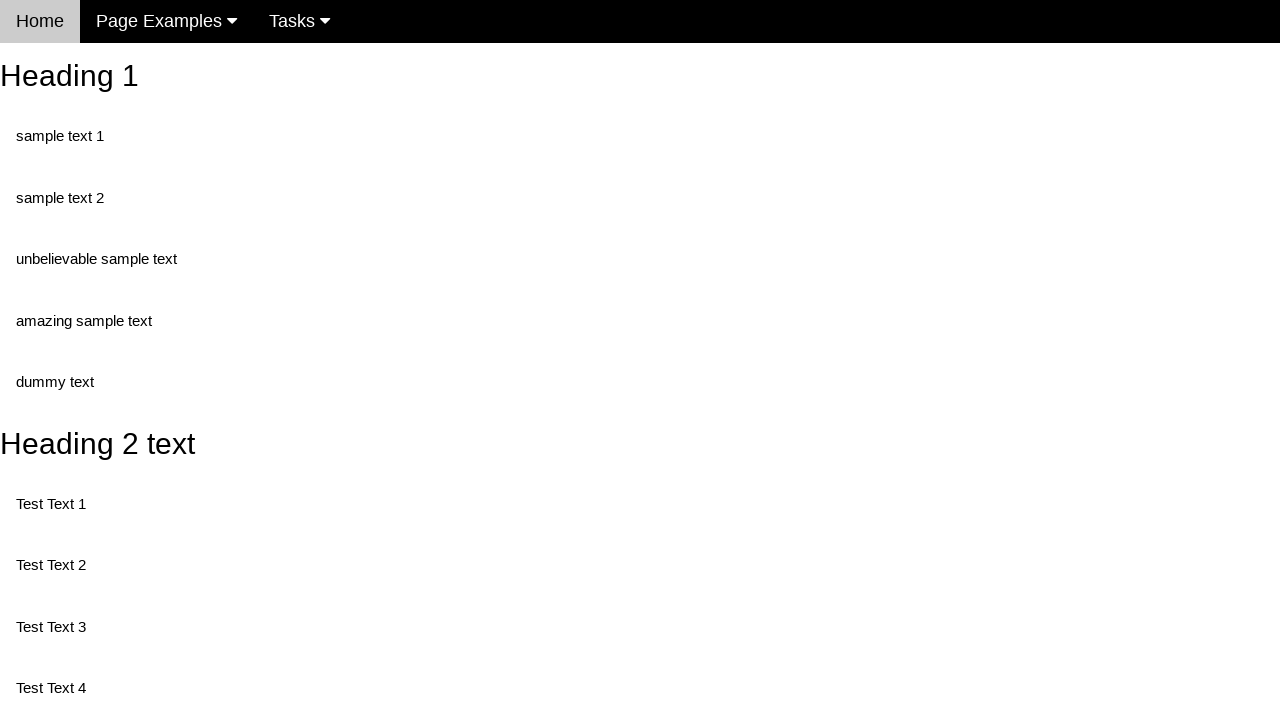

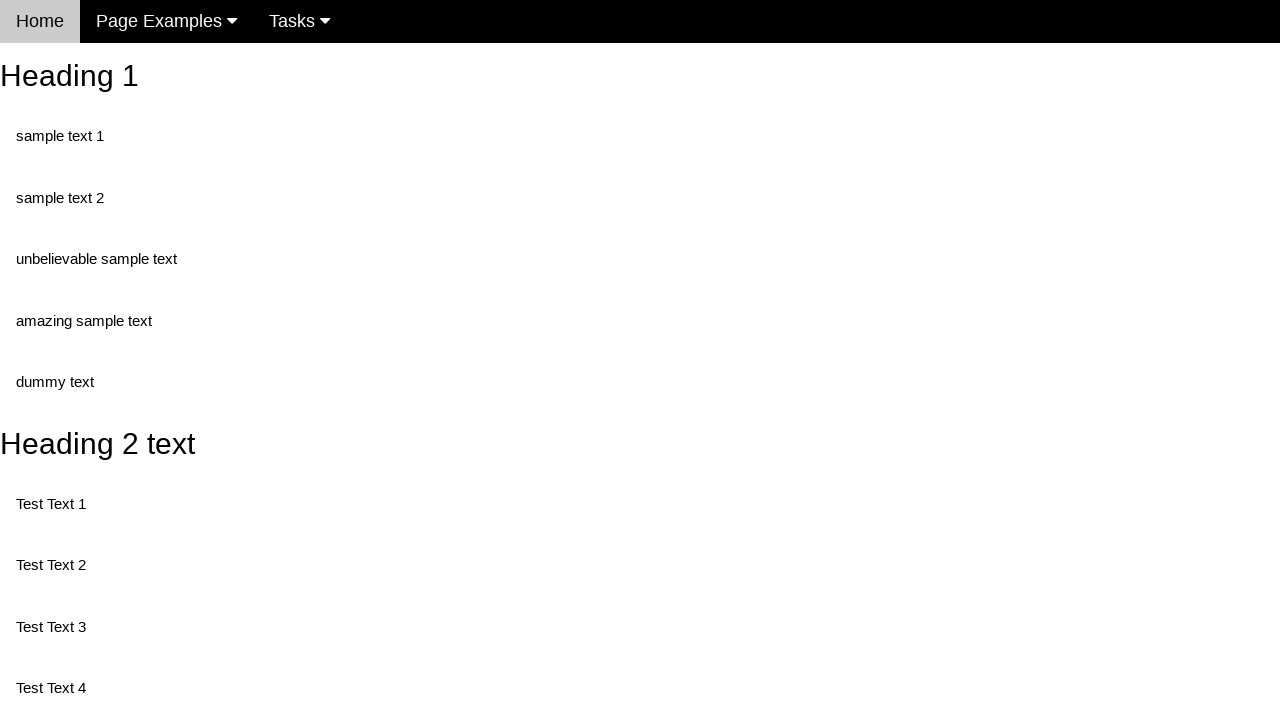